Tests drag-and-drop functionality on the jQuery UI droppable demo by dragging an element from the draggable box to the droppable target area within an iframe.

Starting URL: https://jqueryui.com/droppable/

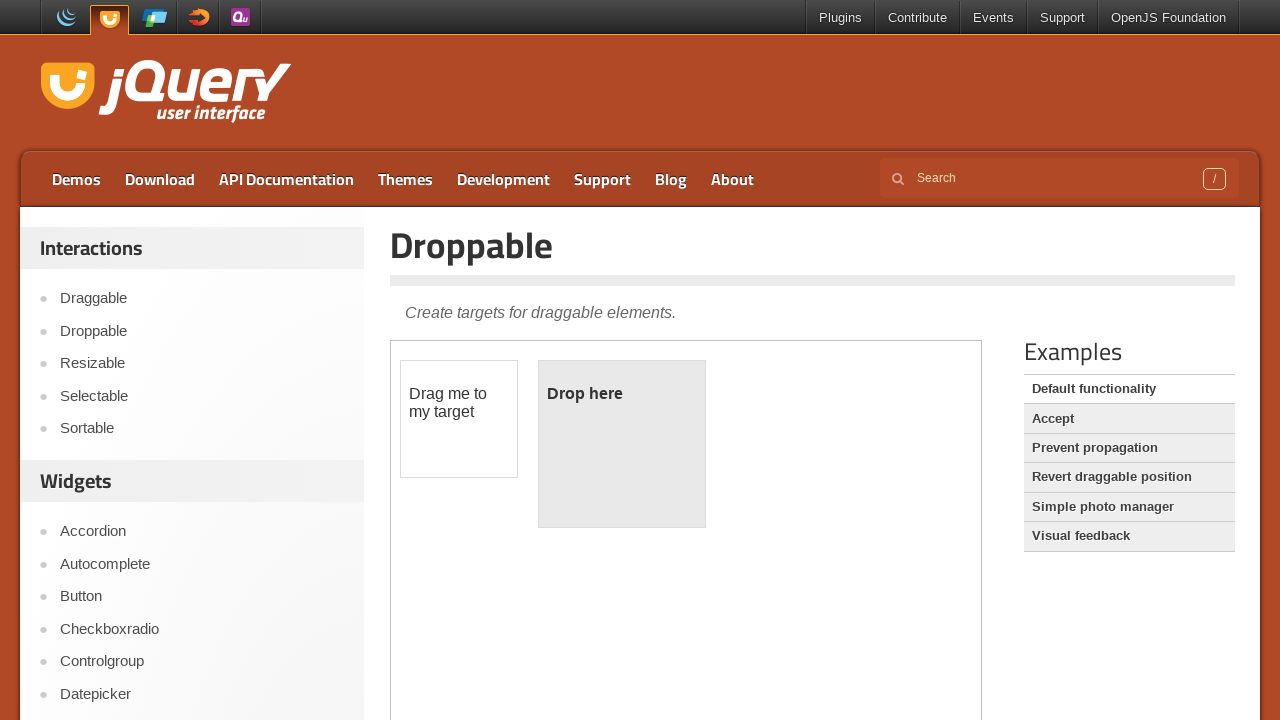

Located the demo iframe containing drag-and-drop elements
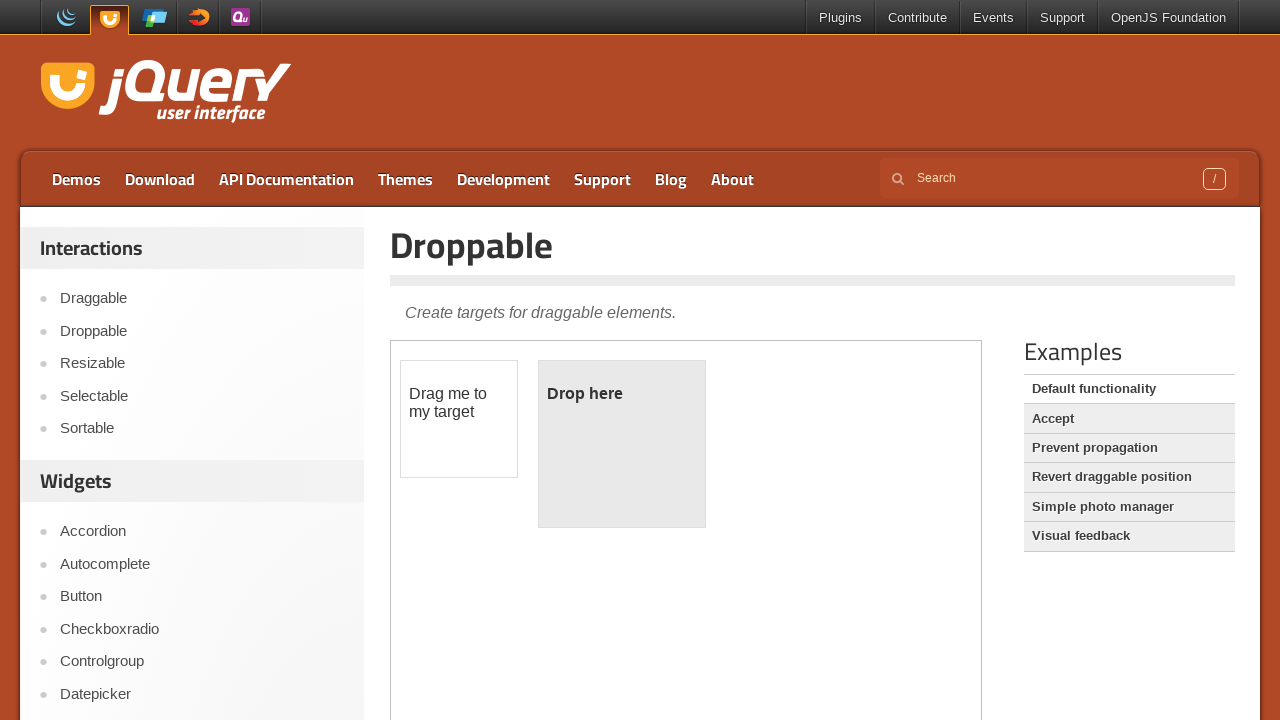

Located the draggable element within the iframe
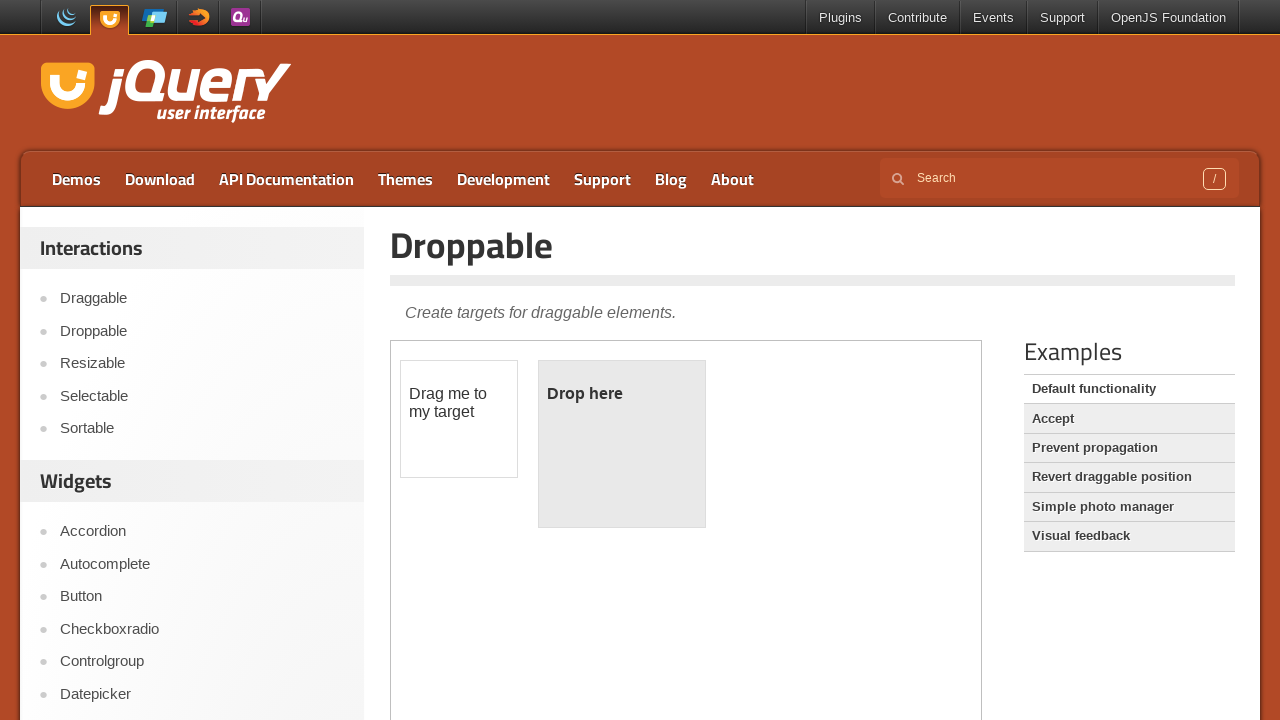

Located the droppable target area within the iframe
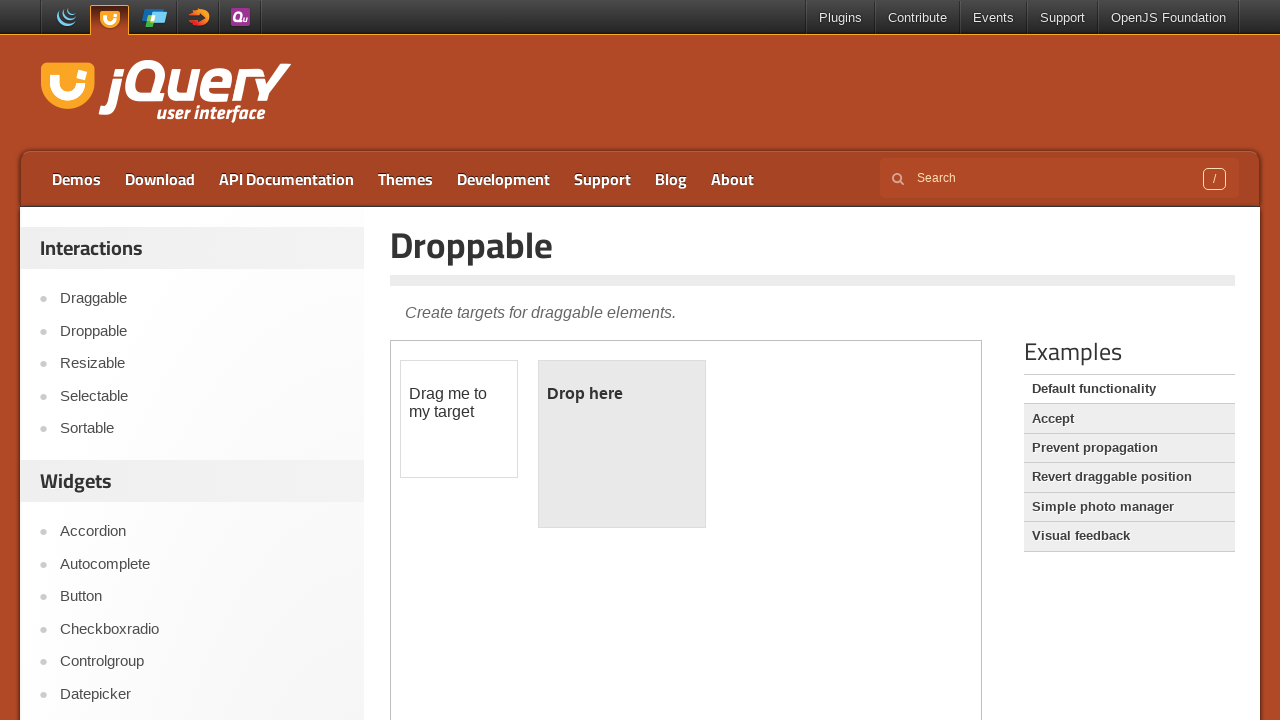

Dragged the draggable element to the droppable target area at (622, 444)
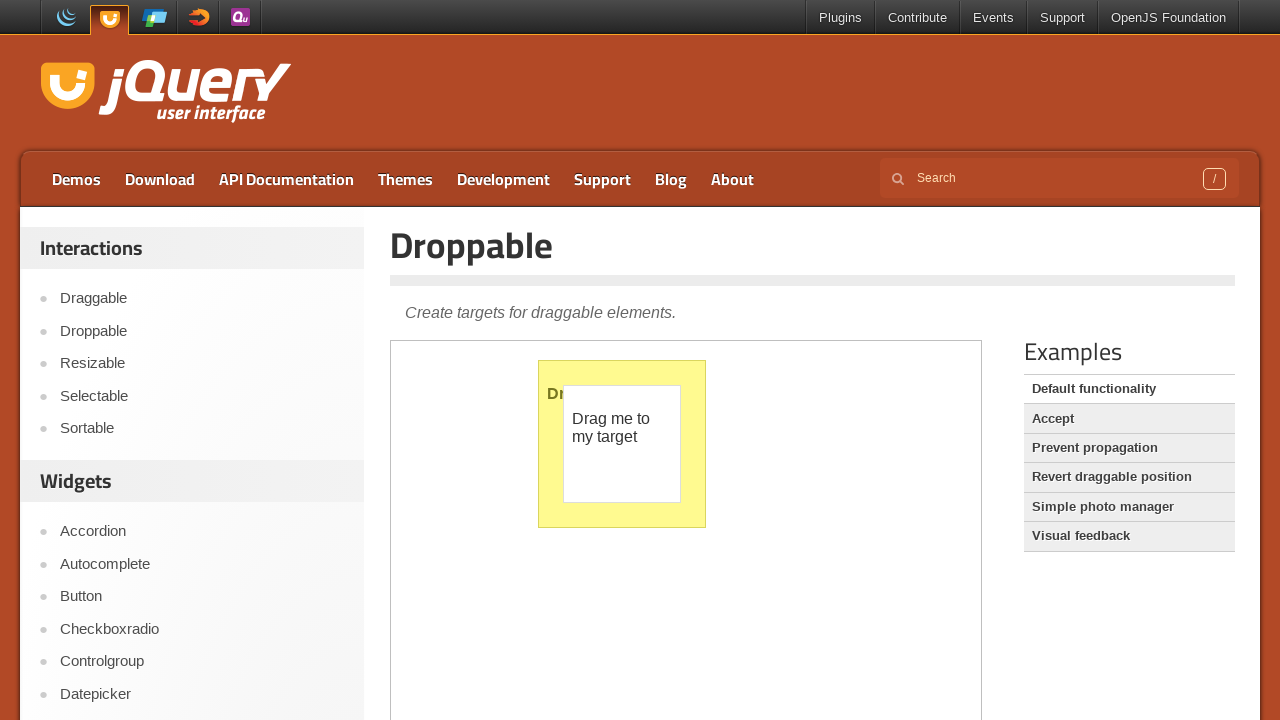

Waited for drag-and-drop animation to complete
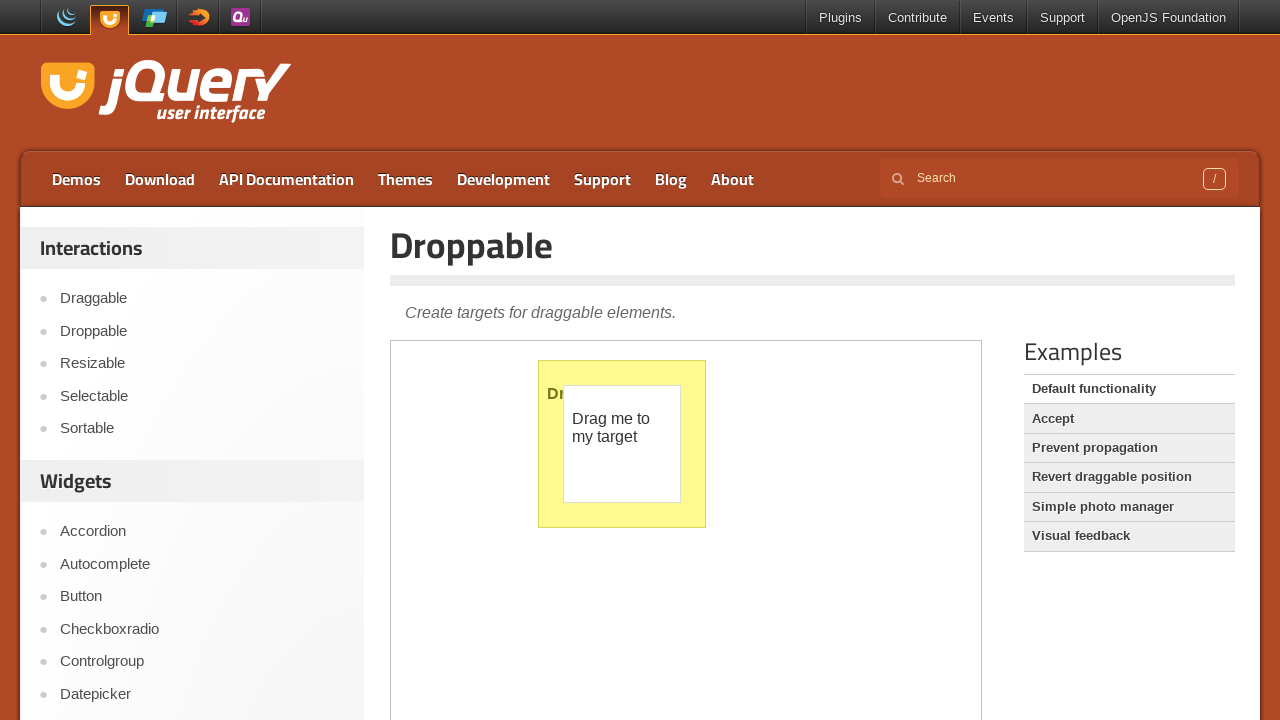

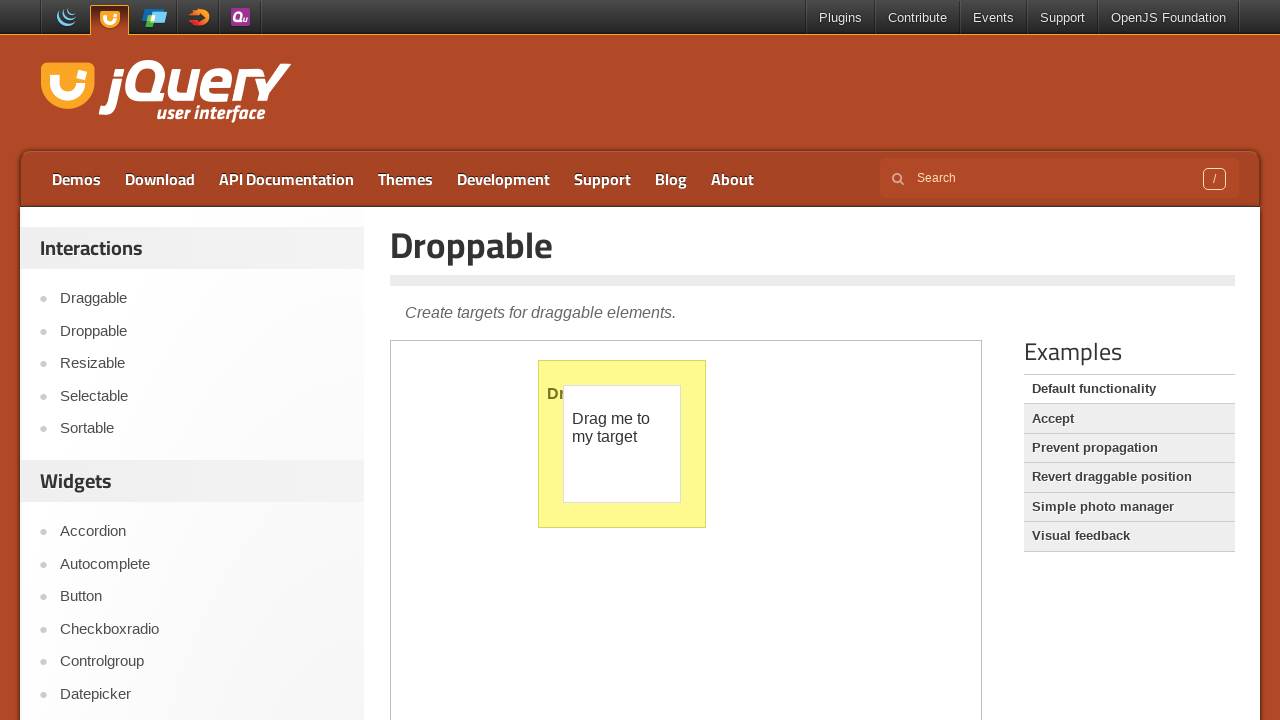